Verifies that the login button on the Nextbase CRM login page displays the correct text "Log In"

Starting URL: https://login1.nextbasecrm.com/

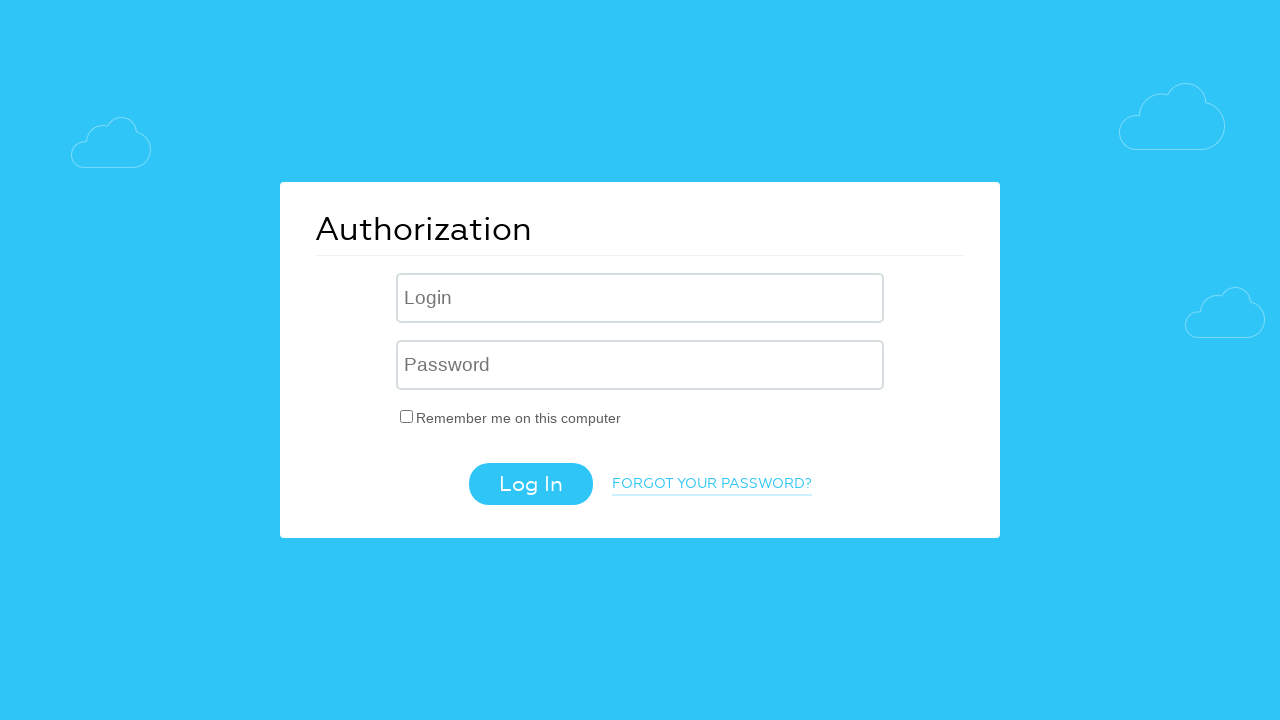

Navigated to Nextbase CRM login page
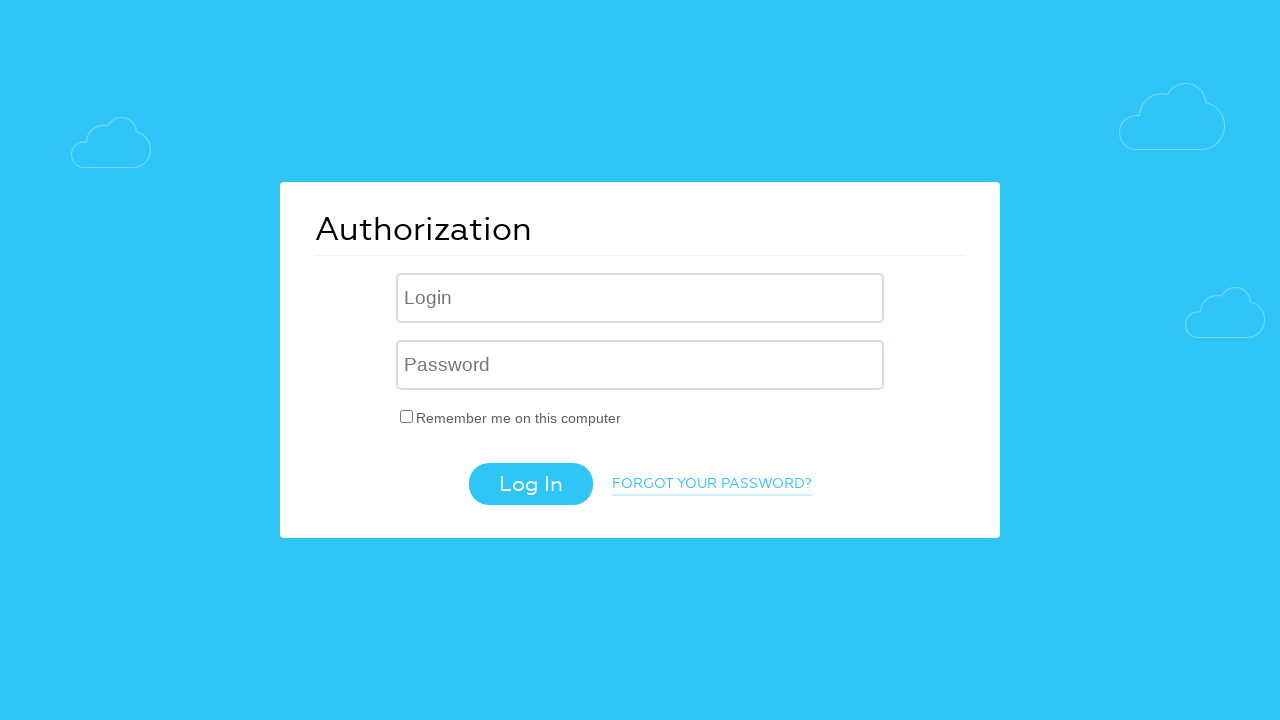

Located login button using CSS selector input[type='submit']
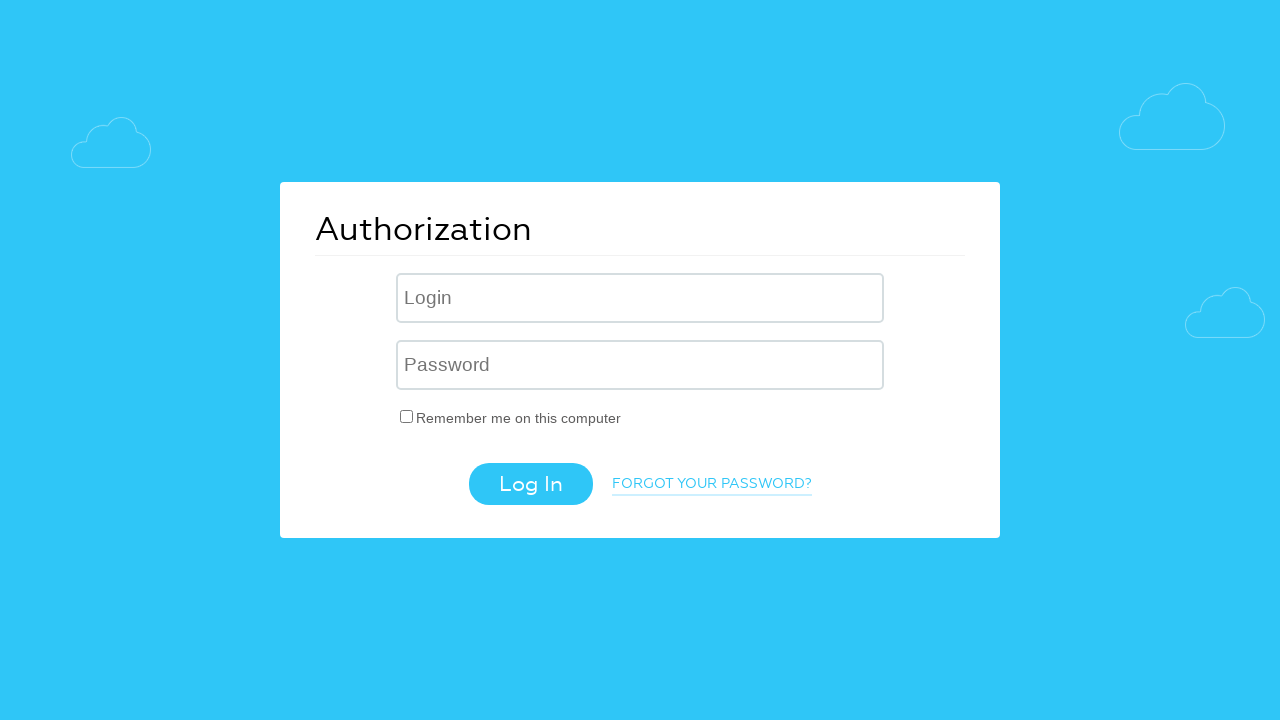

Retrieved login button text: 'Log In'
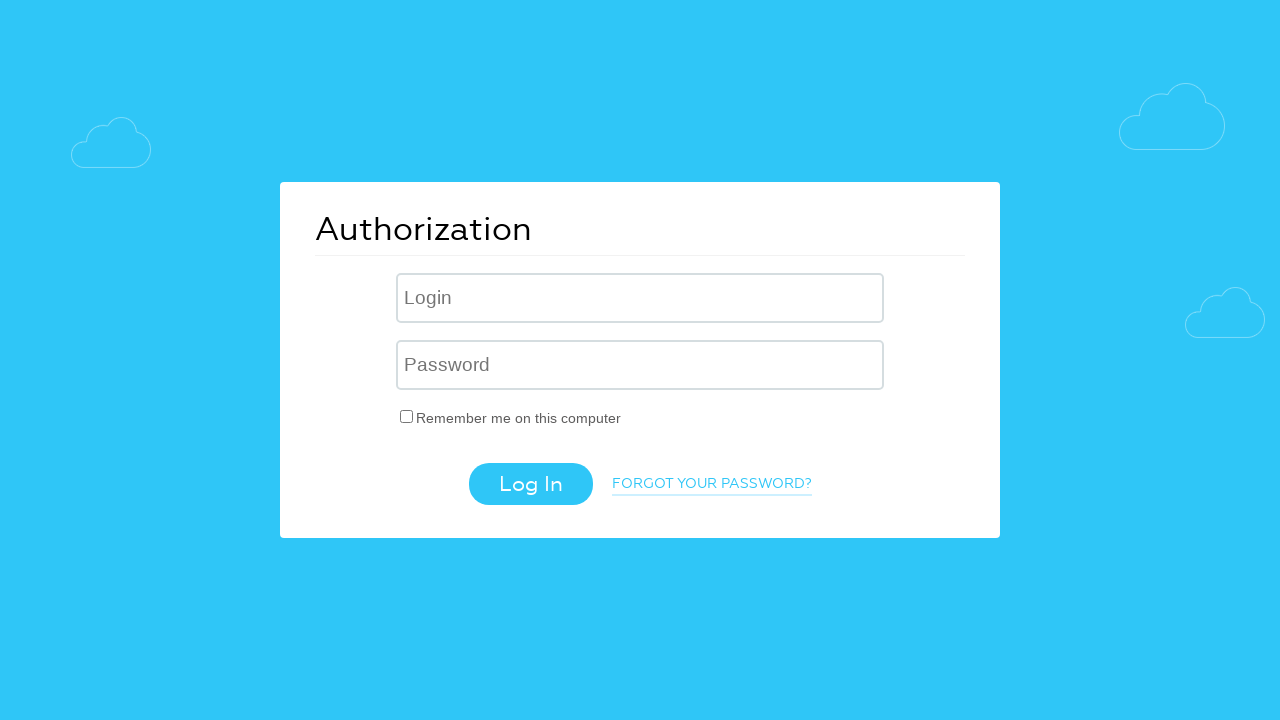

Assertion passed: login button displays correct text 'Log In'
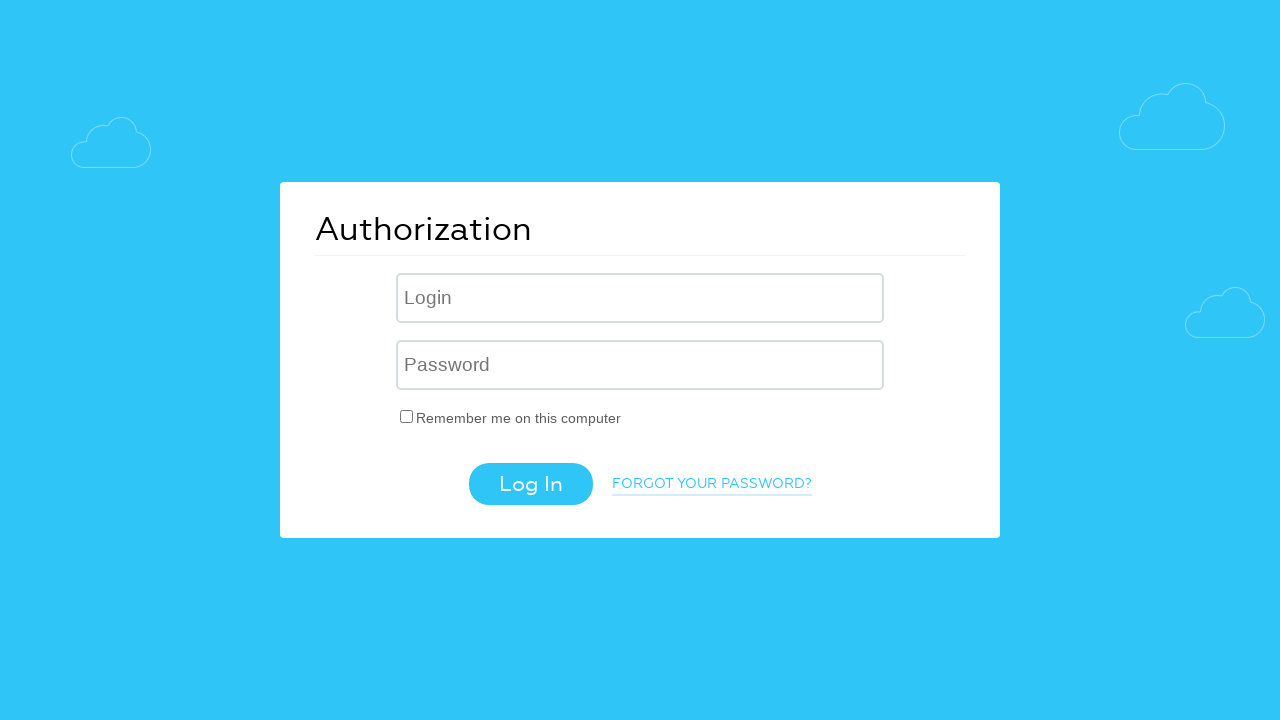

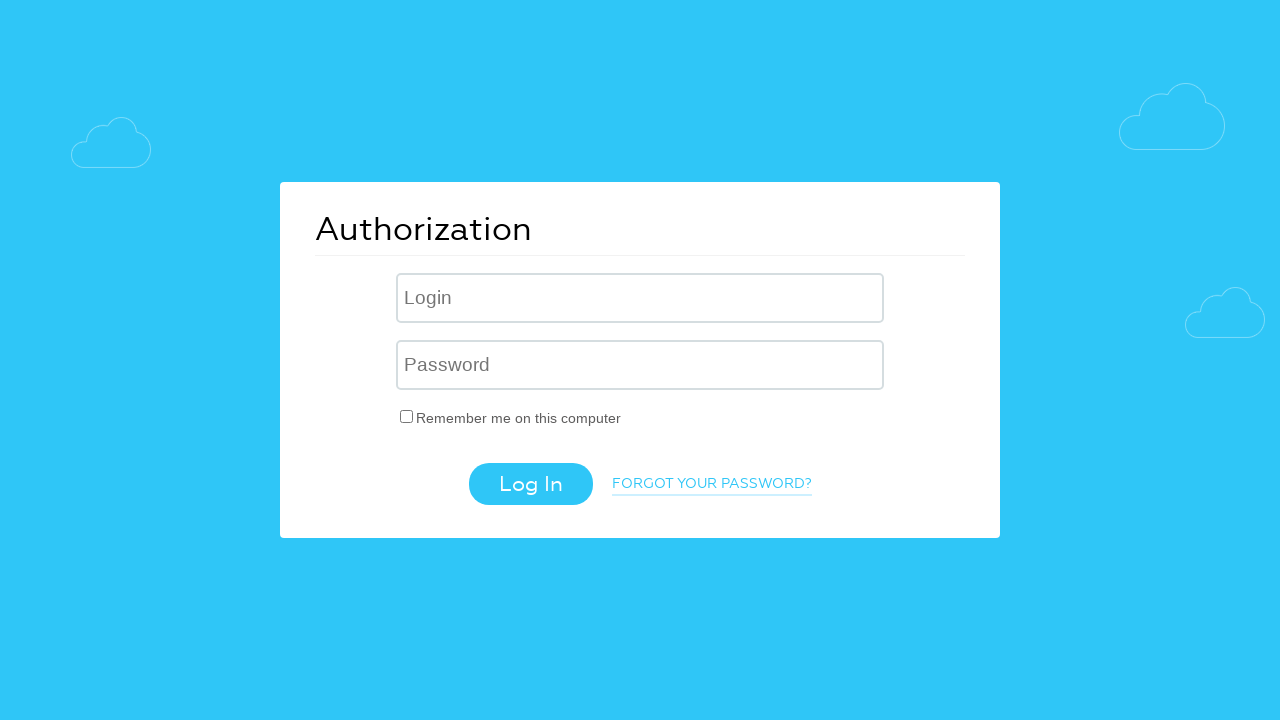